Navigates to a specific Apple AirTag product page on Webhallen Swedish e-commerce site

Starting URL: https://www.webhallen.com/se/product/335143-Apple-AirTag-1-Pack

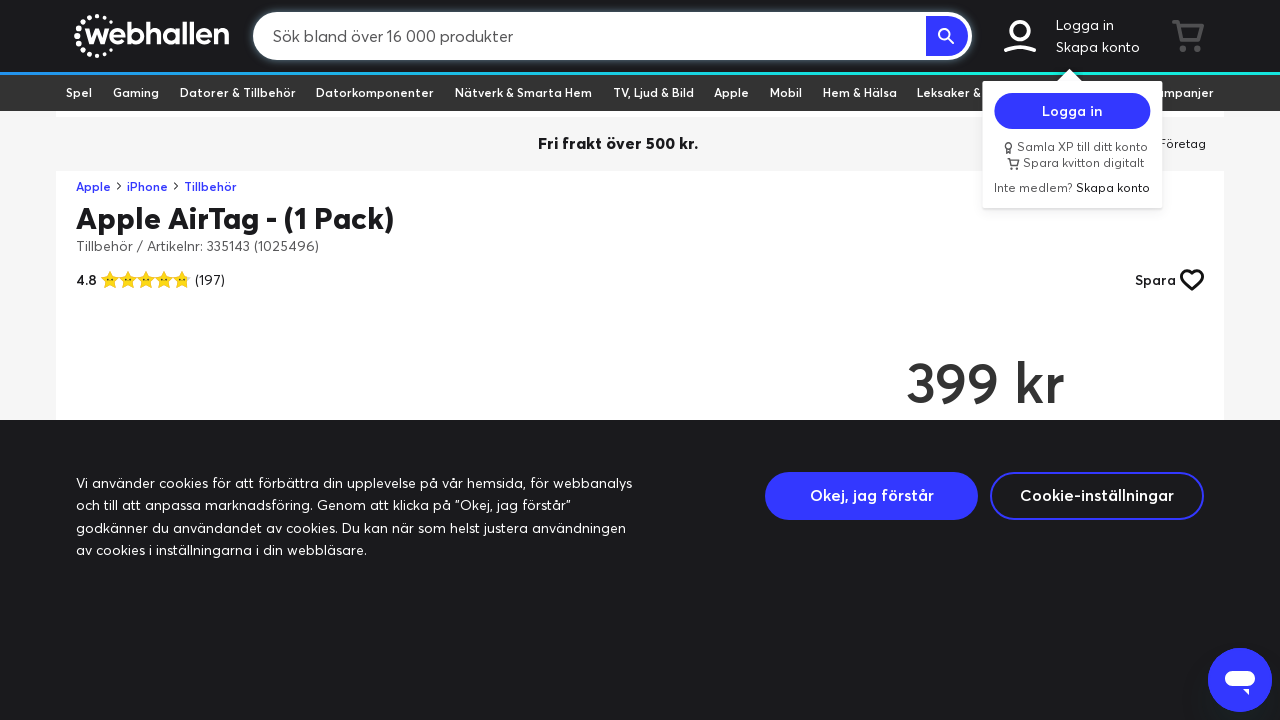

Apple AirTag product page loaded (domcontentloaded)
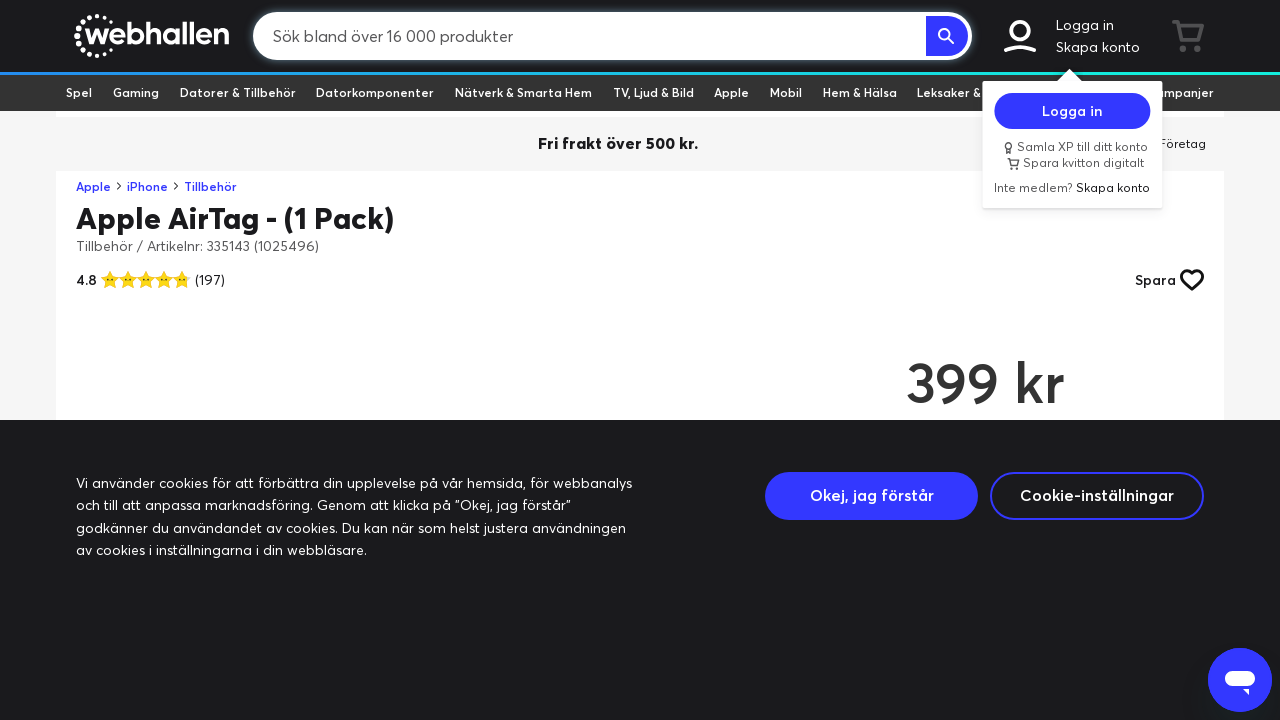

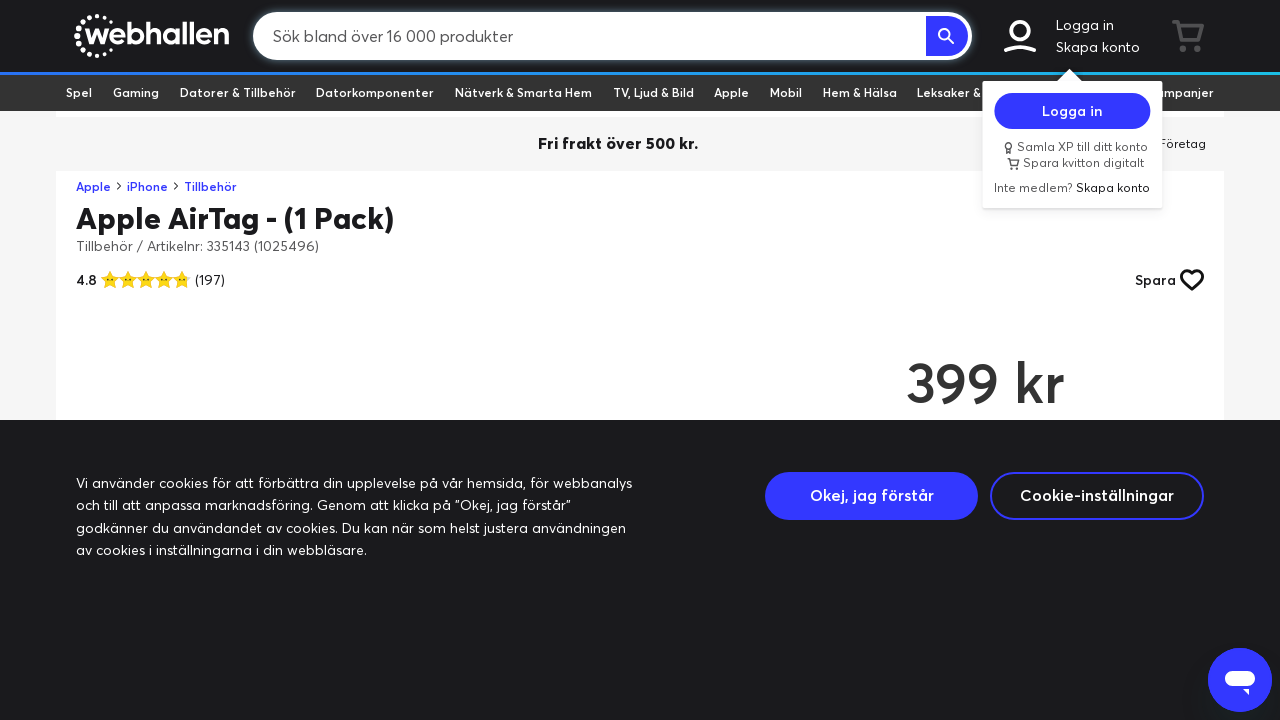